Tests opening a new browser window by clicking on the 'Alerts, Frame & Windows' menu, navigating to 'Browser Windows', and clicking the new window button to verify a new window opens with the expected content.

Starting URL: https://demoqa.com/

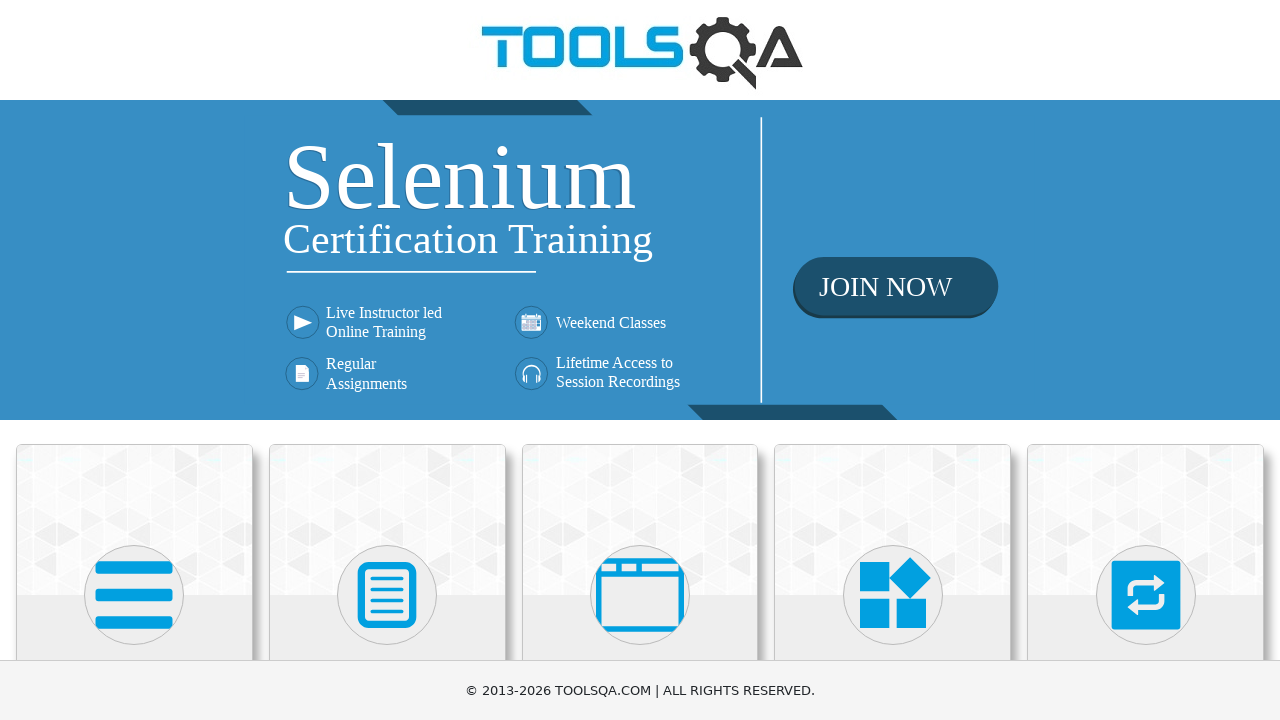

Clicked on 'Alerts, Frame & Windows' menu card at (640, 360) on text=Alerts, Frame & Windows
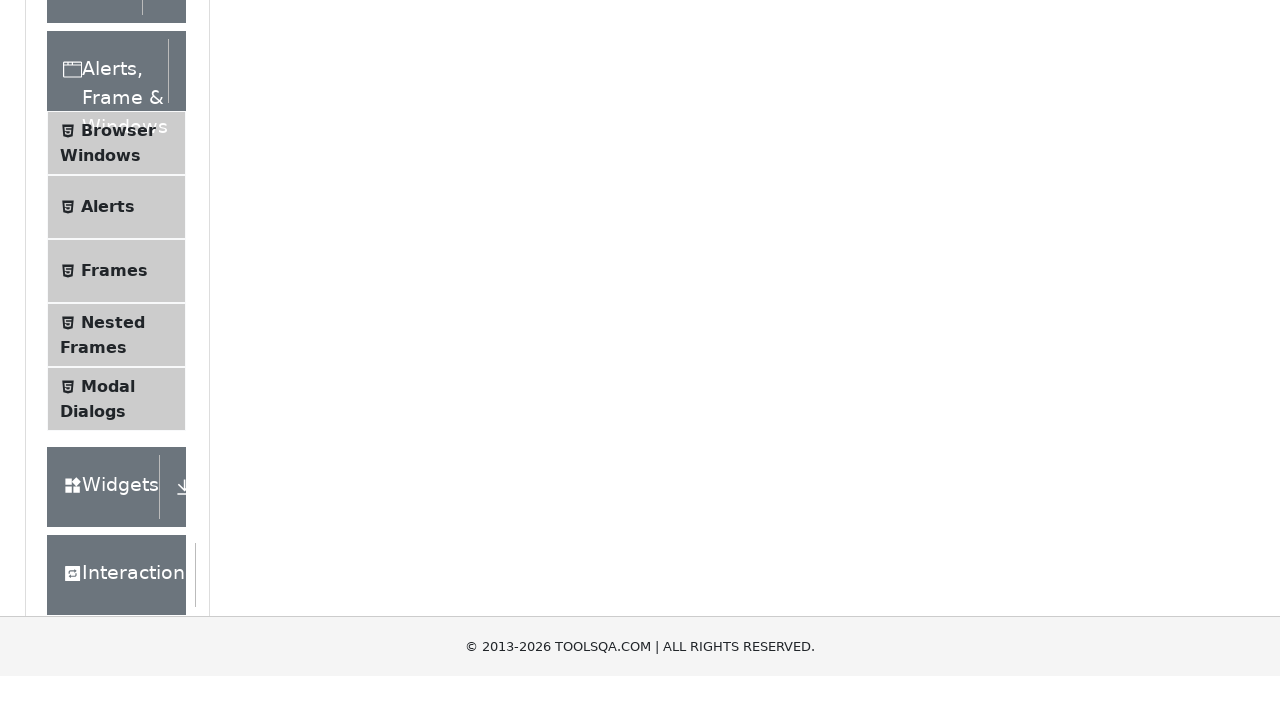

Clicked on 'Browser Windows' menu item in left panel at (118, 424) on text=Browser Windows
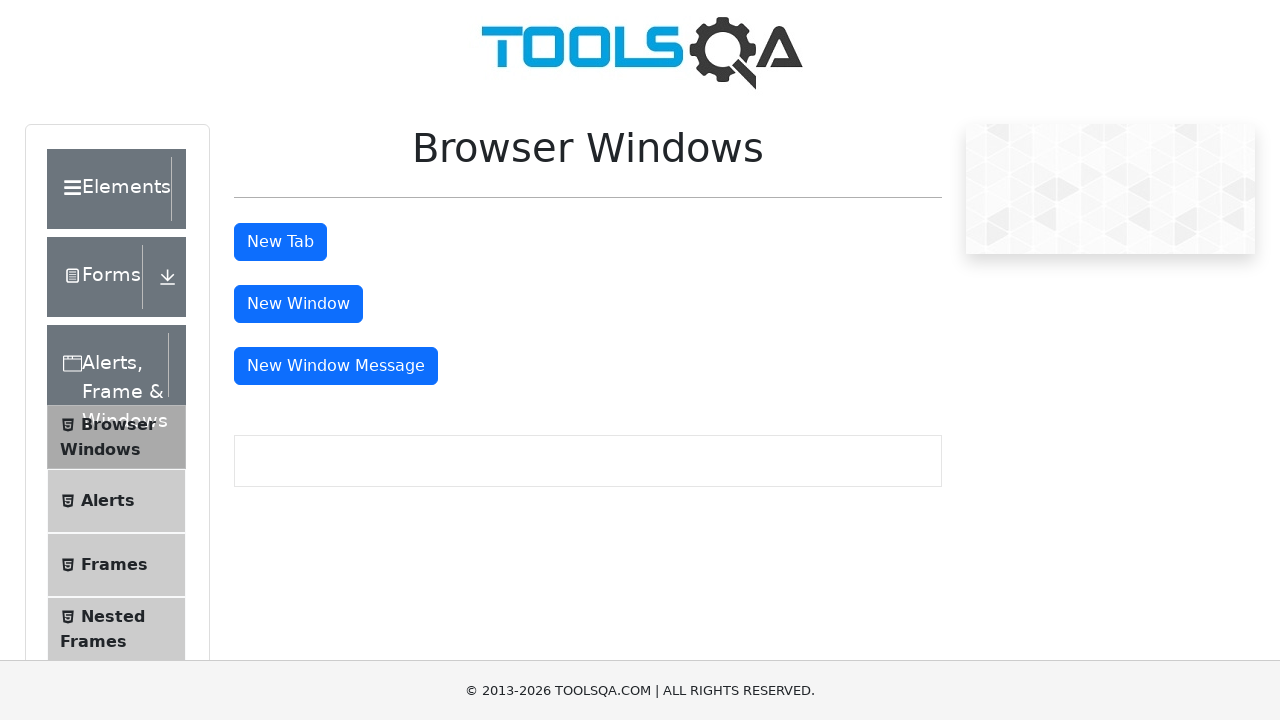

Clicked new window button at (298, 304) on #windowButton
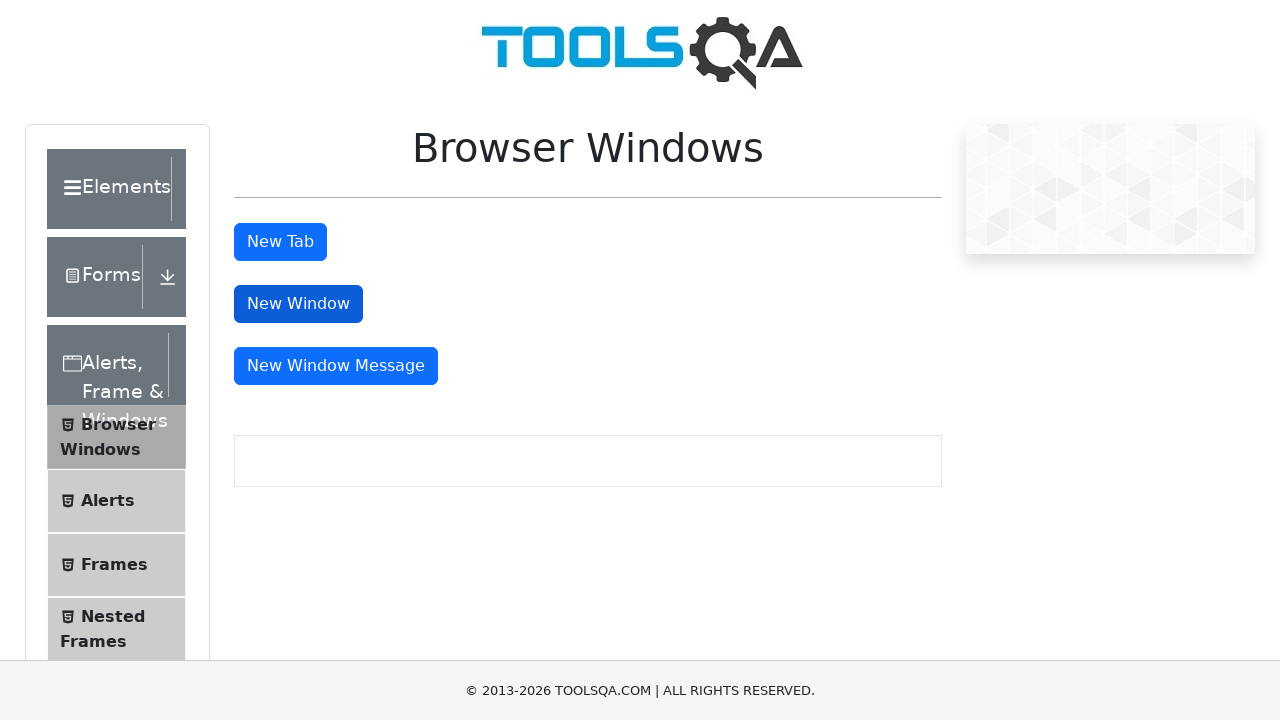

New window opened and captured
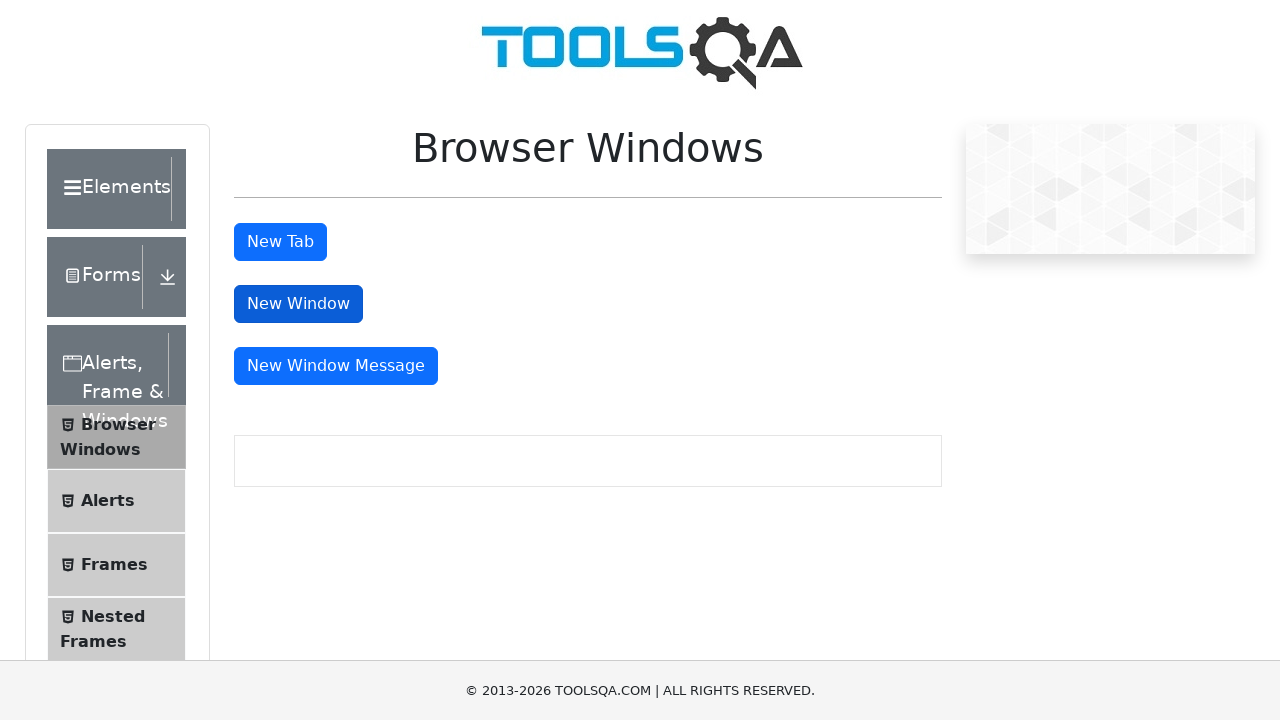

New window finished loading
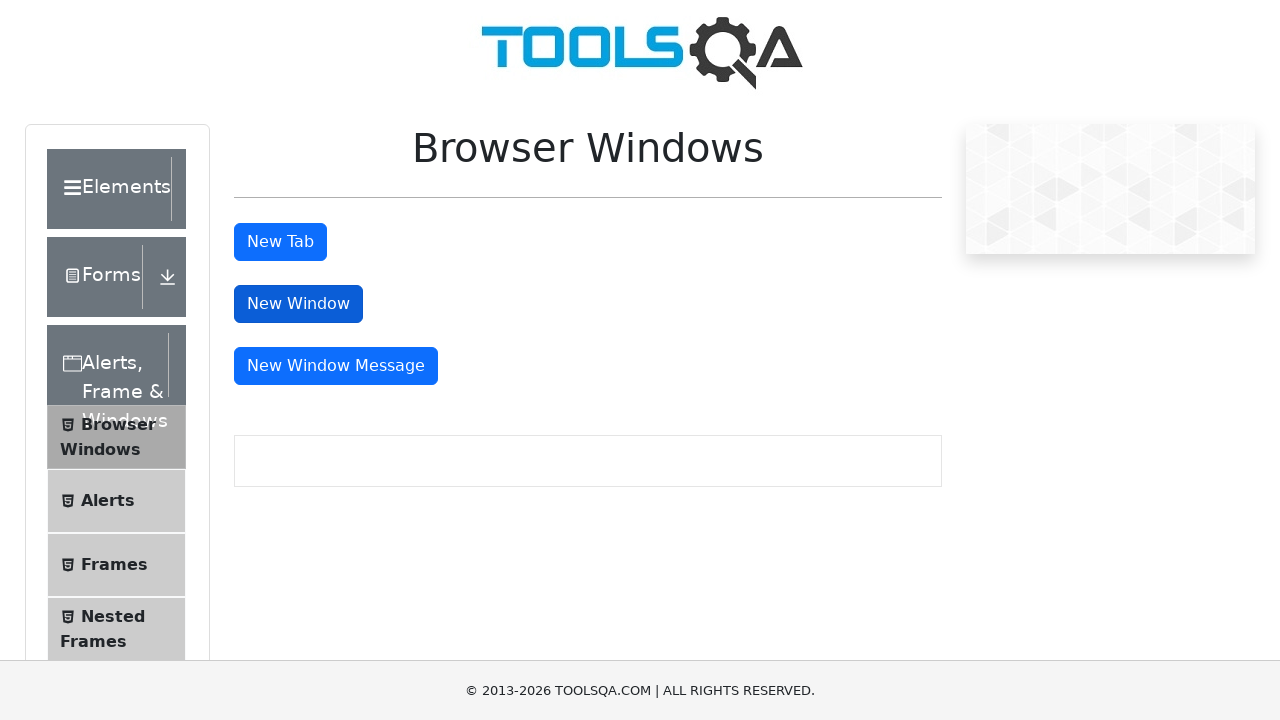

Verified new window contains expected heading element
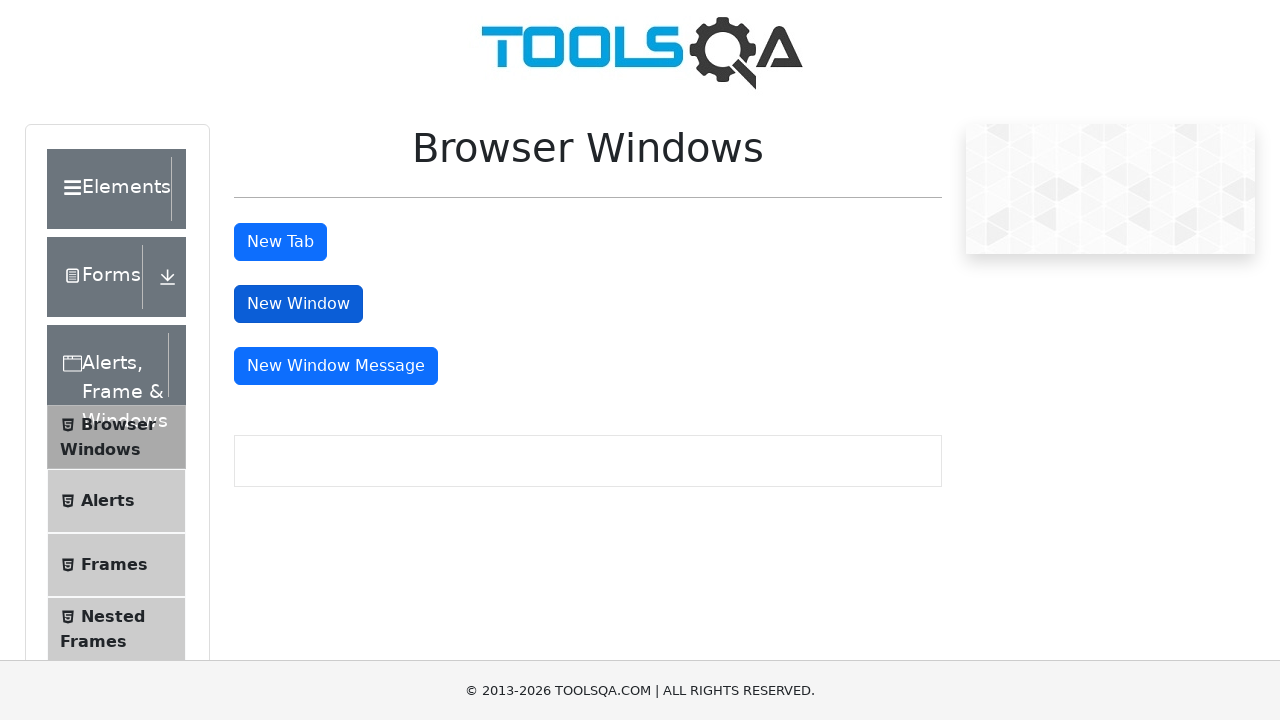

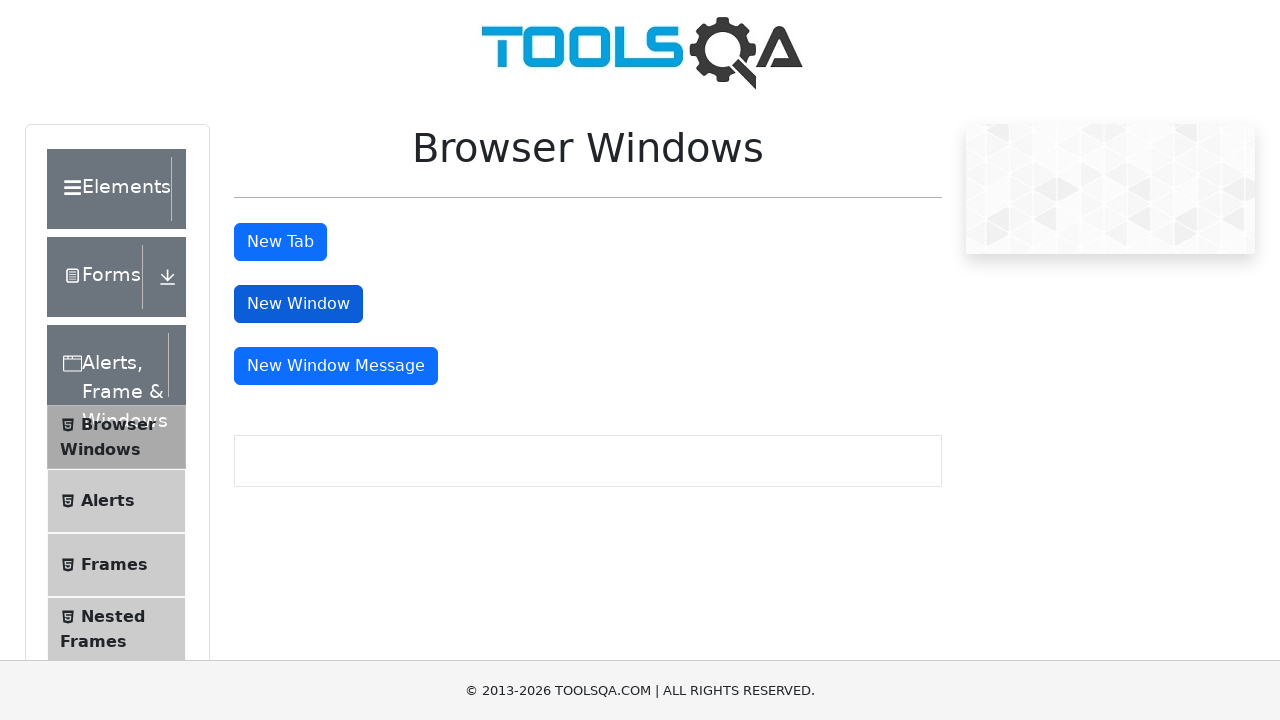